Tests the Quebec City waste collection information search by entering an address, clicking the search button, and verifying that the collection calendar loads successfully.

Starting URL: https://www.ville.quebec.qc.ca/services/info-collecte/

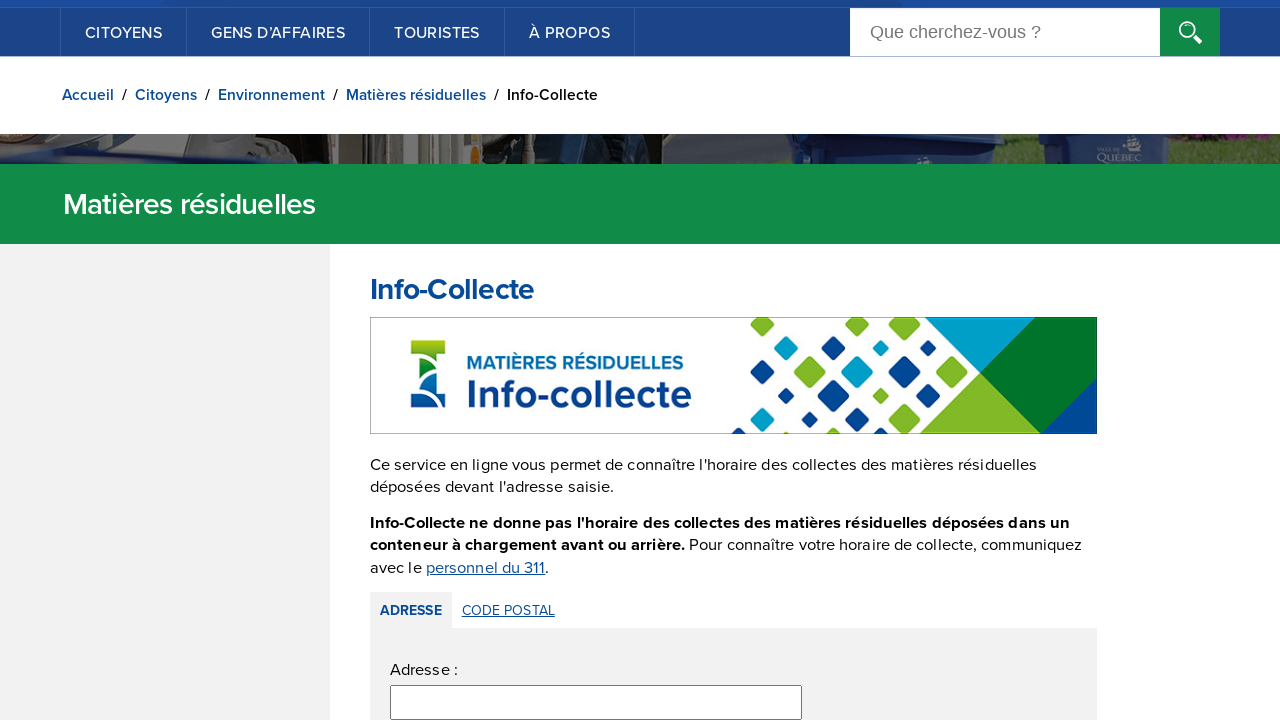

Address input field loaded and is present
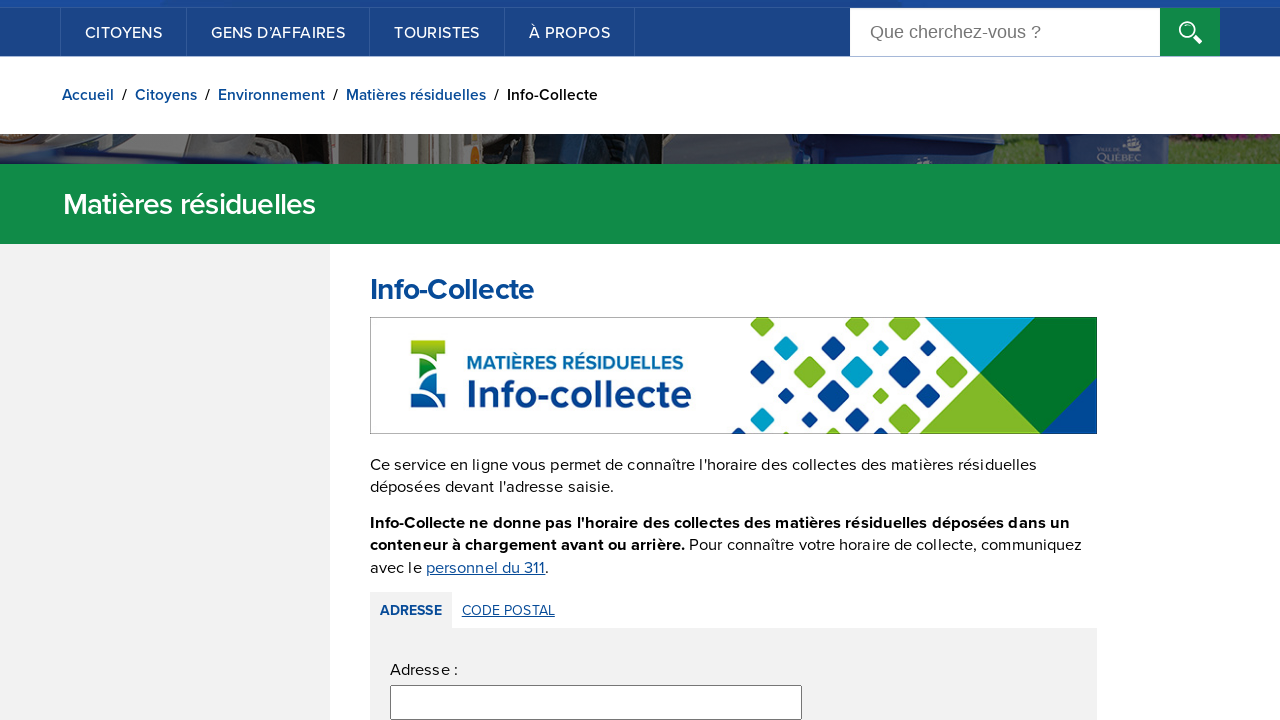

Filled address field with '750 rue d'Aiguillon' on input[name='ctl00$ctl00$contenu$texte_page$ucInfoCollecteRechercheAdresse$Recher
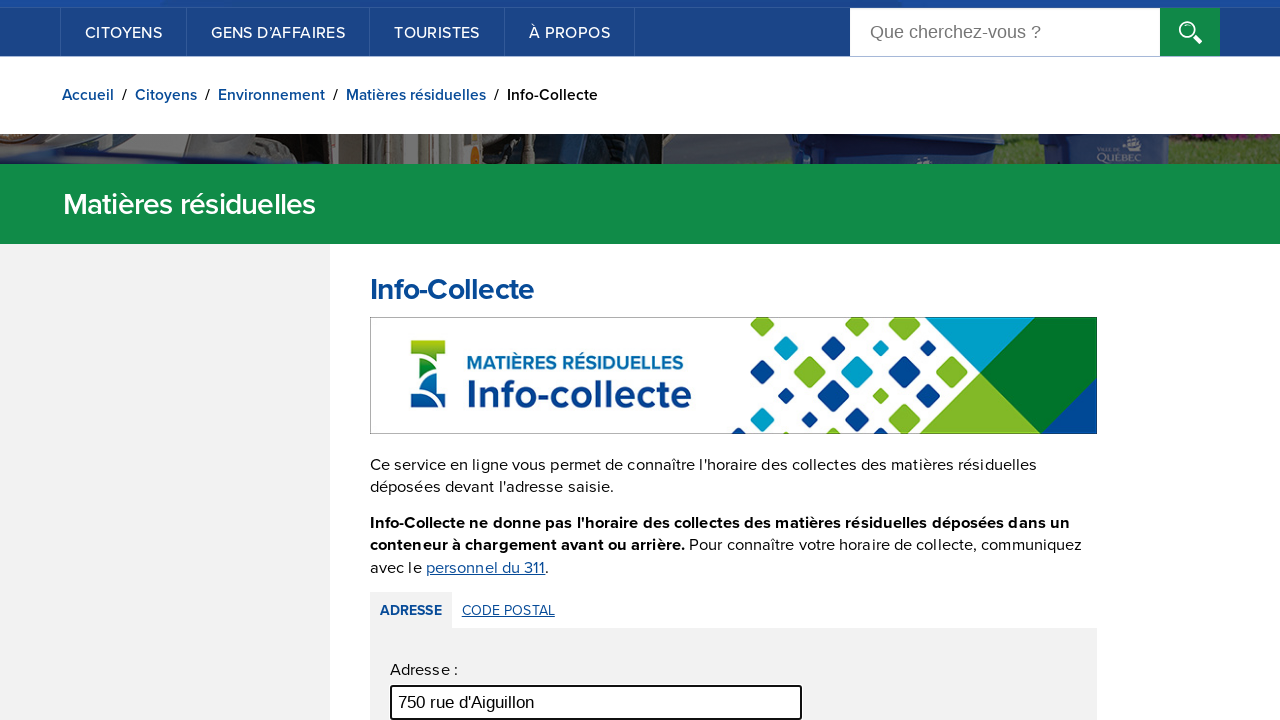

Clicked the search button to search for address at (1006, 361) on input[name='ctl00$ctl00$contenu$texte_page$ucInfoCollecteRechercheAdresse$Recher
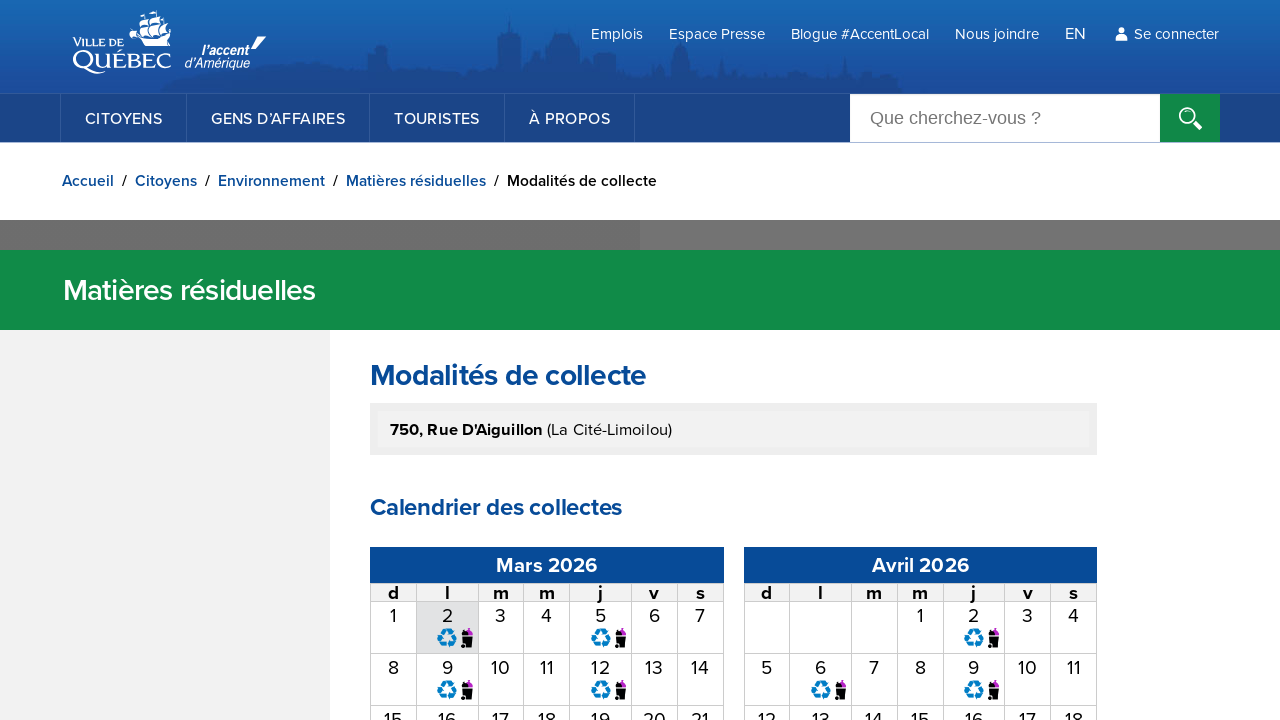

Collection calendar table loaded successfully
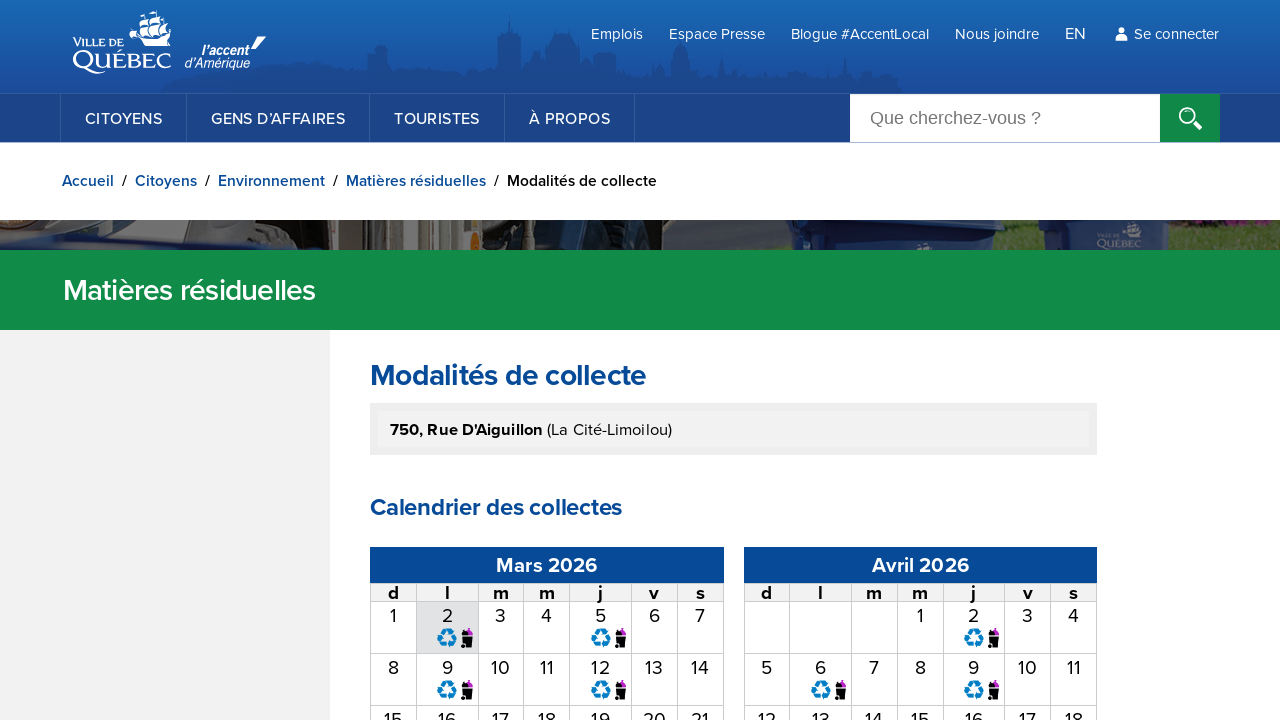

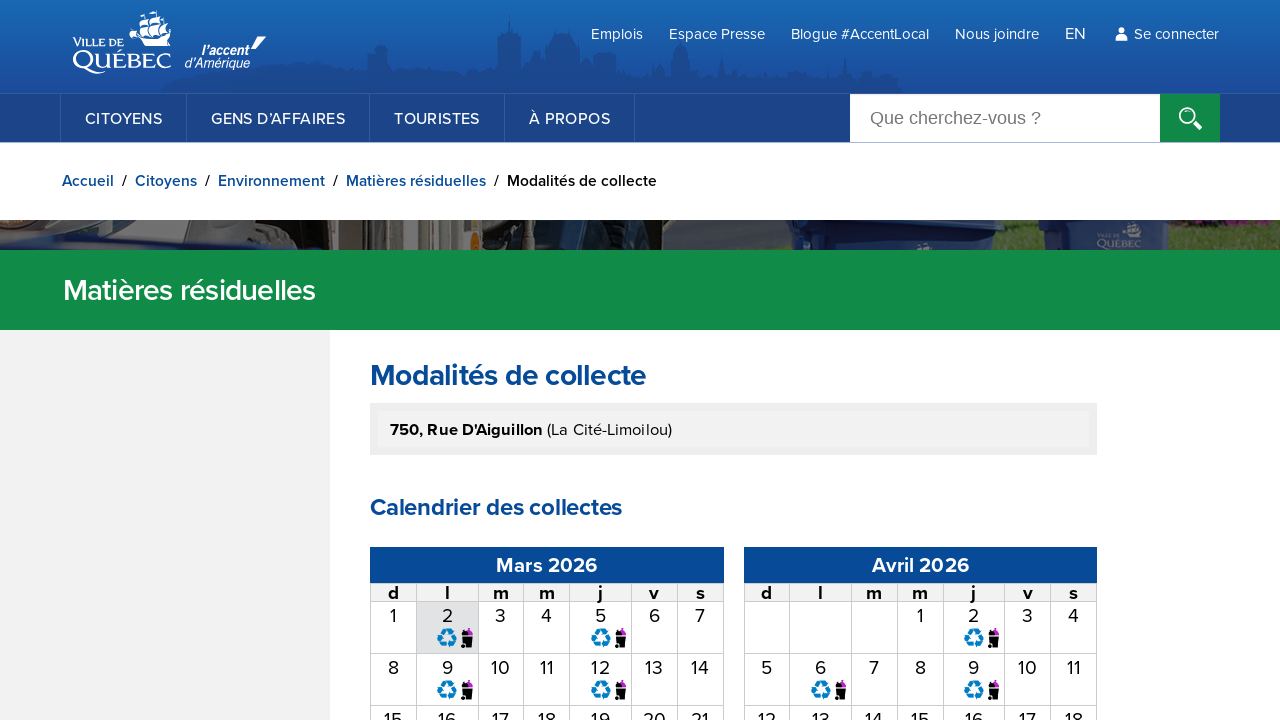